Tests iframe handling by switching between nested frames, filling form fields (first name, last name, email) in different frames, then returning to the main content and clicking a button.

Starting URL: https://letcode.in/frame

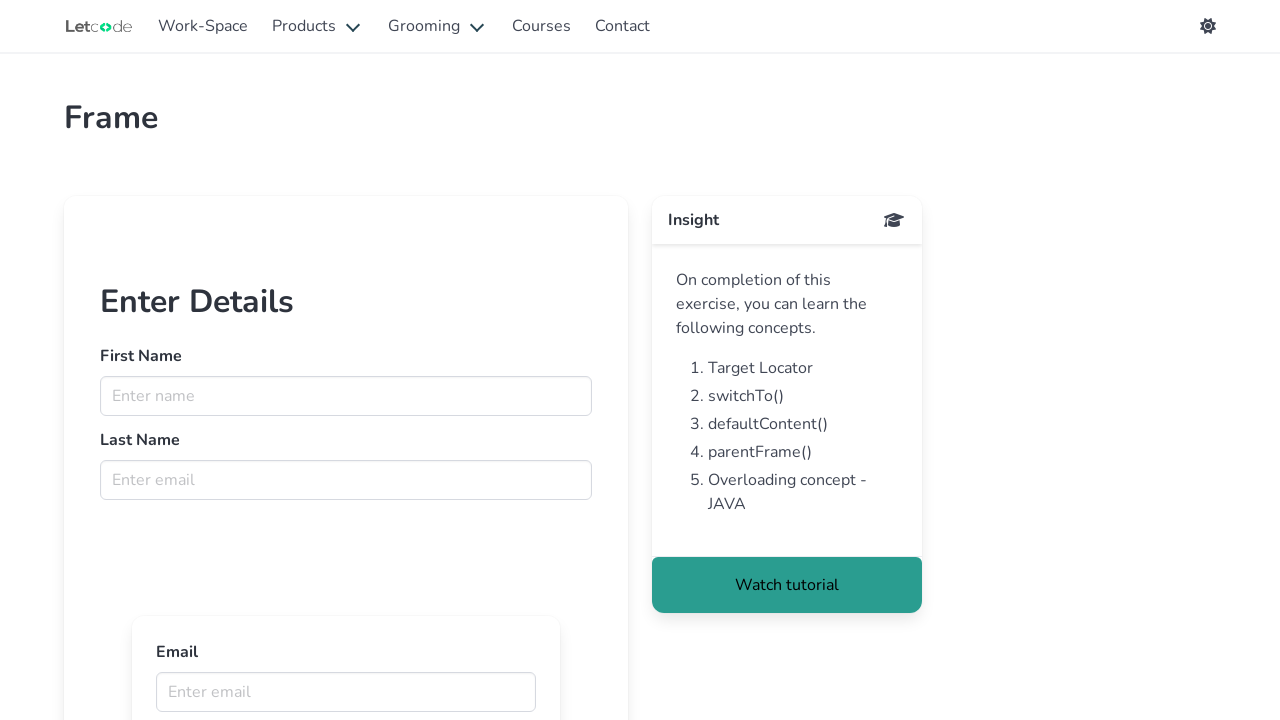

Filled first name field with 'dwanyne' in first iframe on iframe >> nth=0 >> internal:control=enter-frame >> input[name='fname']
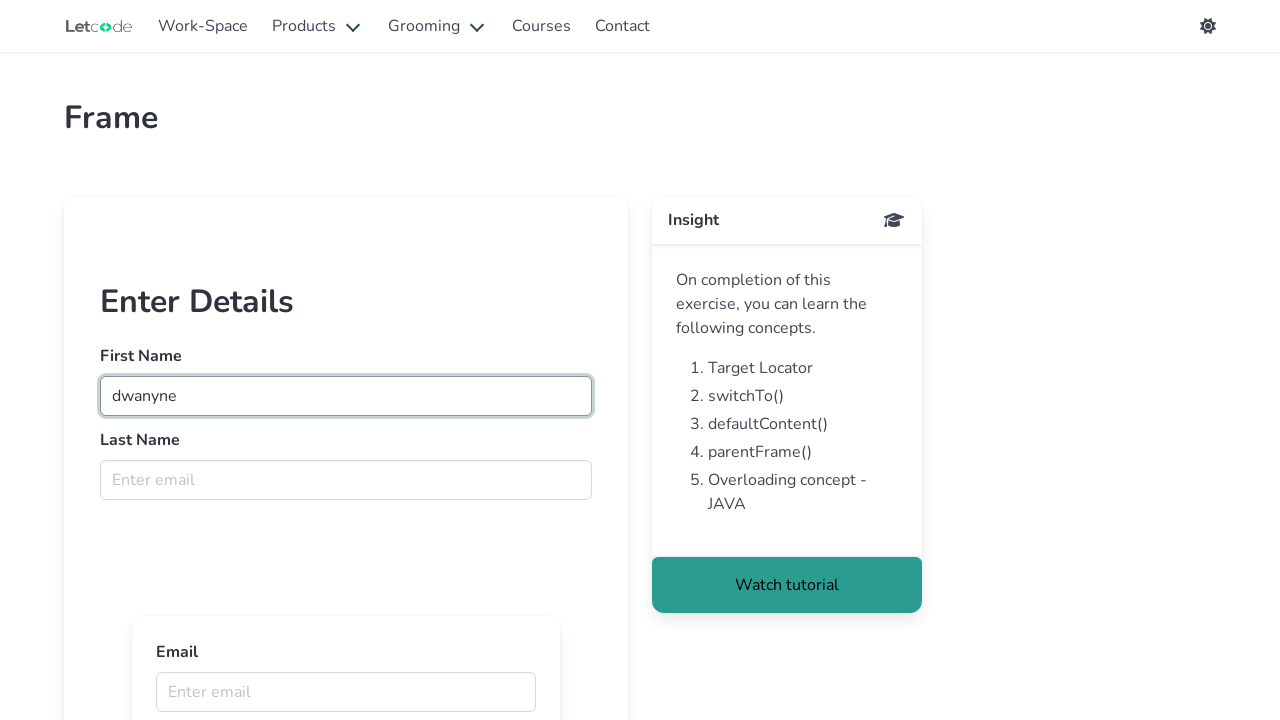

Filled last name field with 'John' in first iframe on iframe >> nth=0 >> internal:control=enter-frame >> input[name='lname']
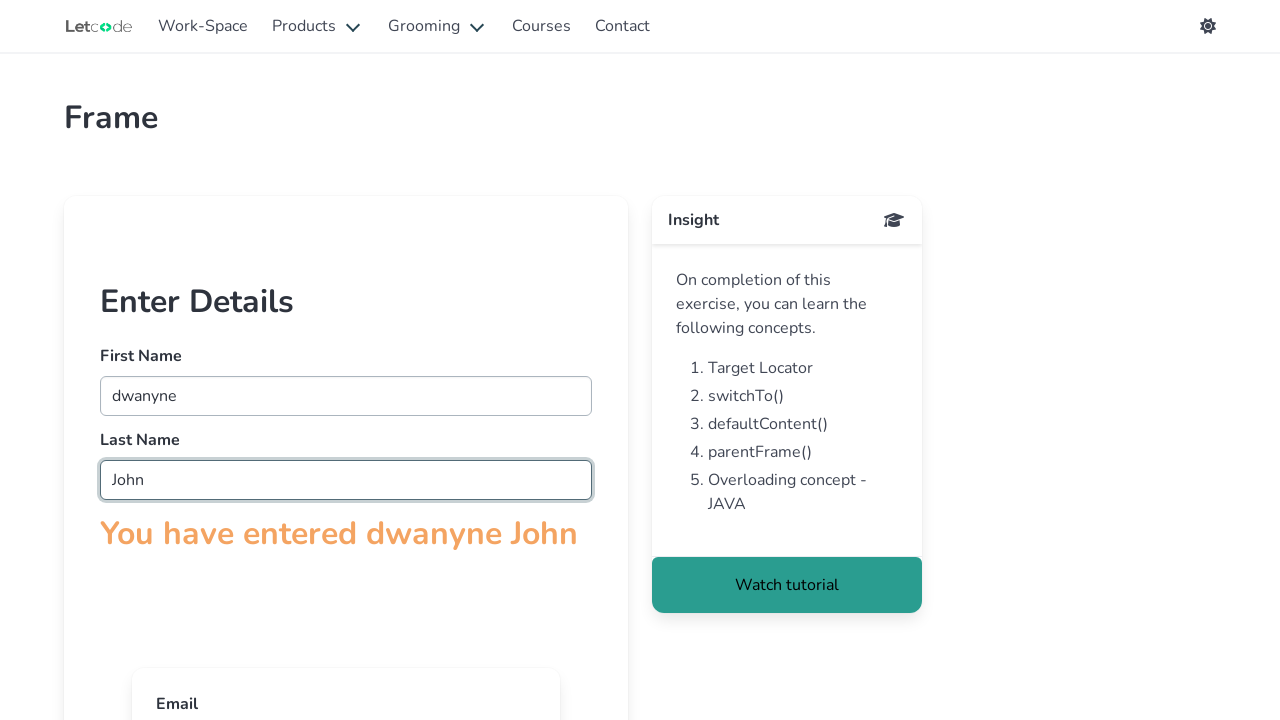

Filled email field with 'abc@xyz.com' in nested iframe on iframe >> nth=0 >> internal:control=enter-frame >> iframe >> nth=0 >> internal:c
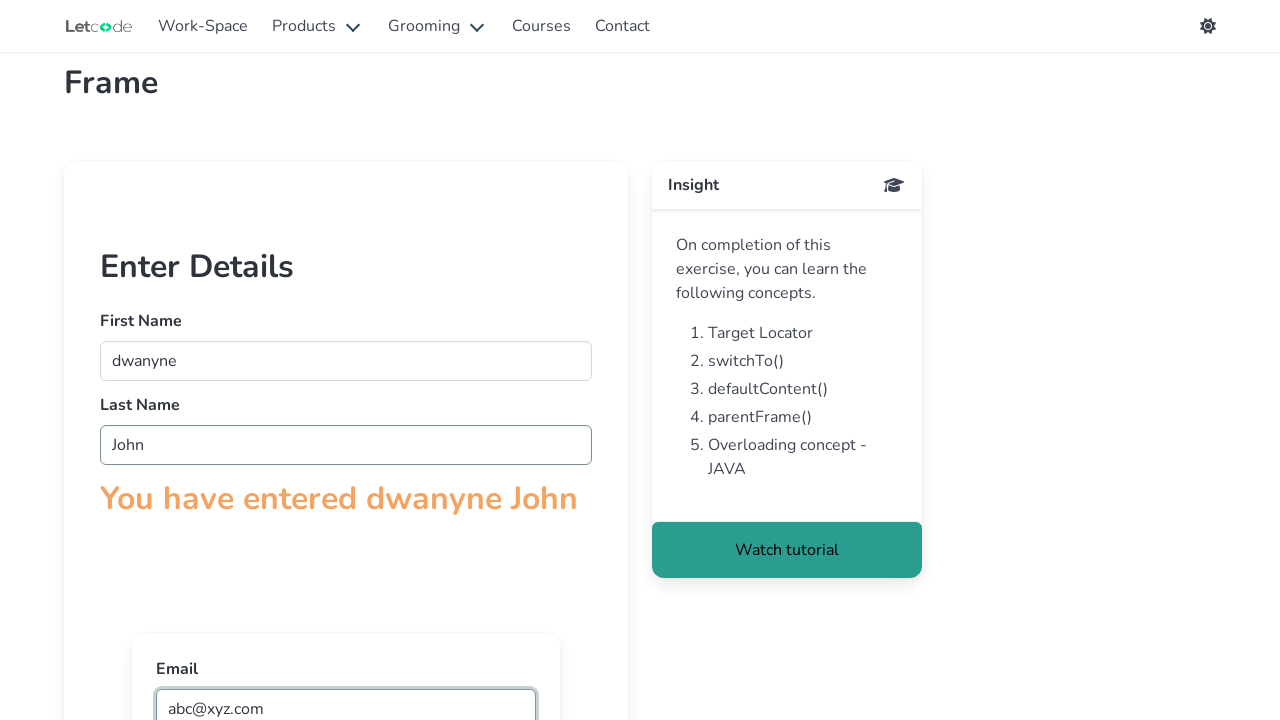

Clicked footer button to submit form at (787, 550) on .card-footer-item
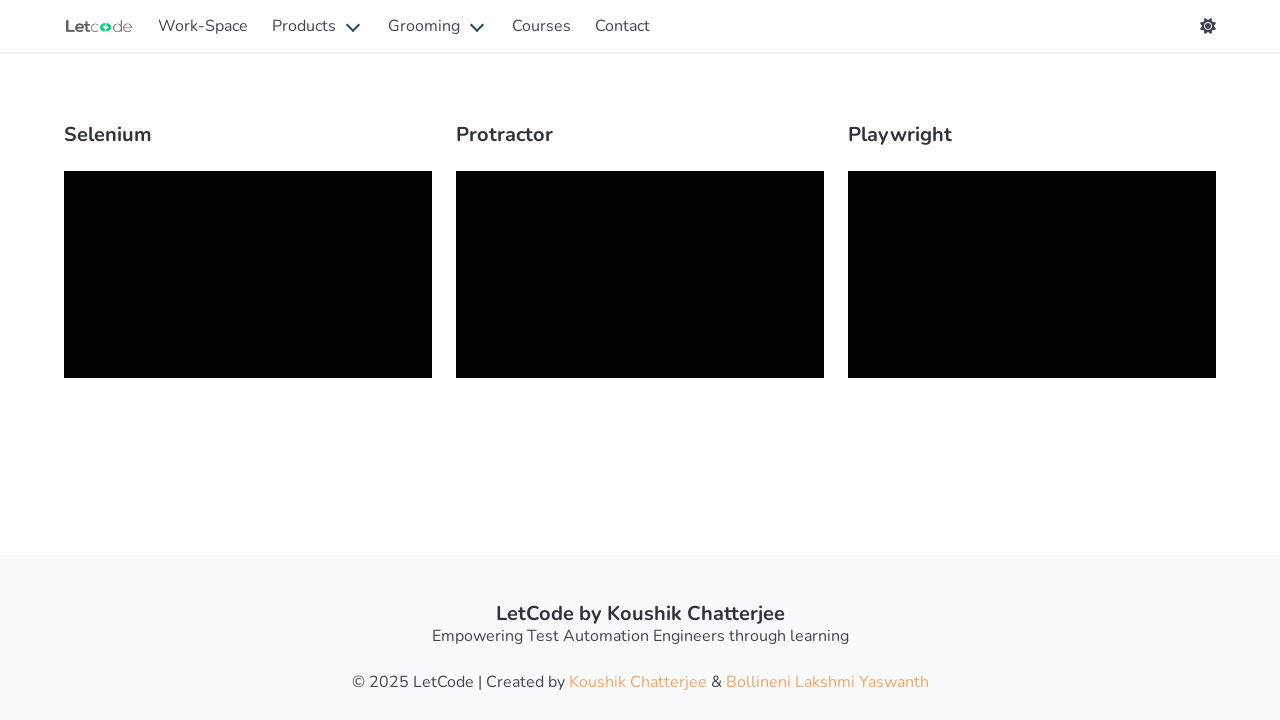

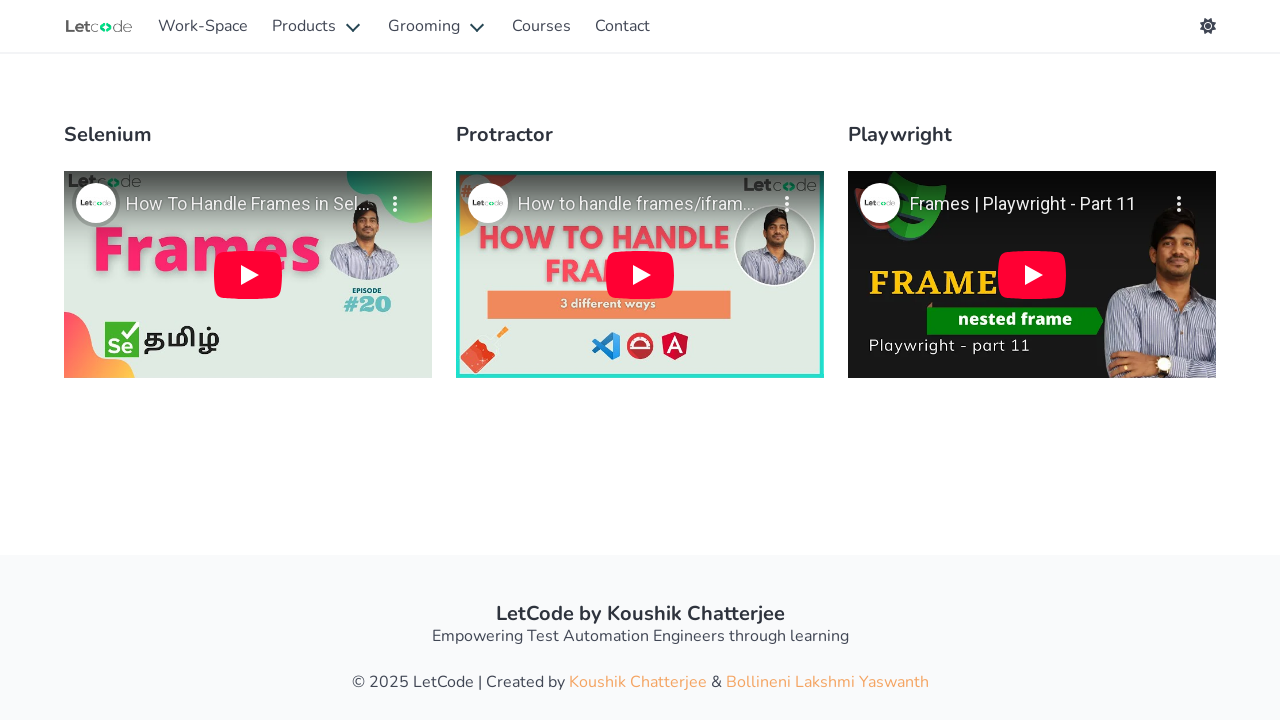